Tests jQuery UI drag and drop functionality by navigating to the demo page and performing a drag and drop operation within an iframe

Starting URL: http://jqueryui.com/

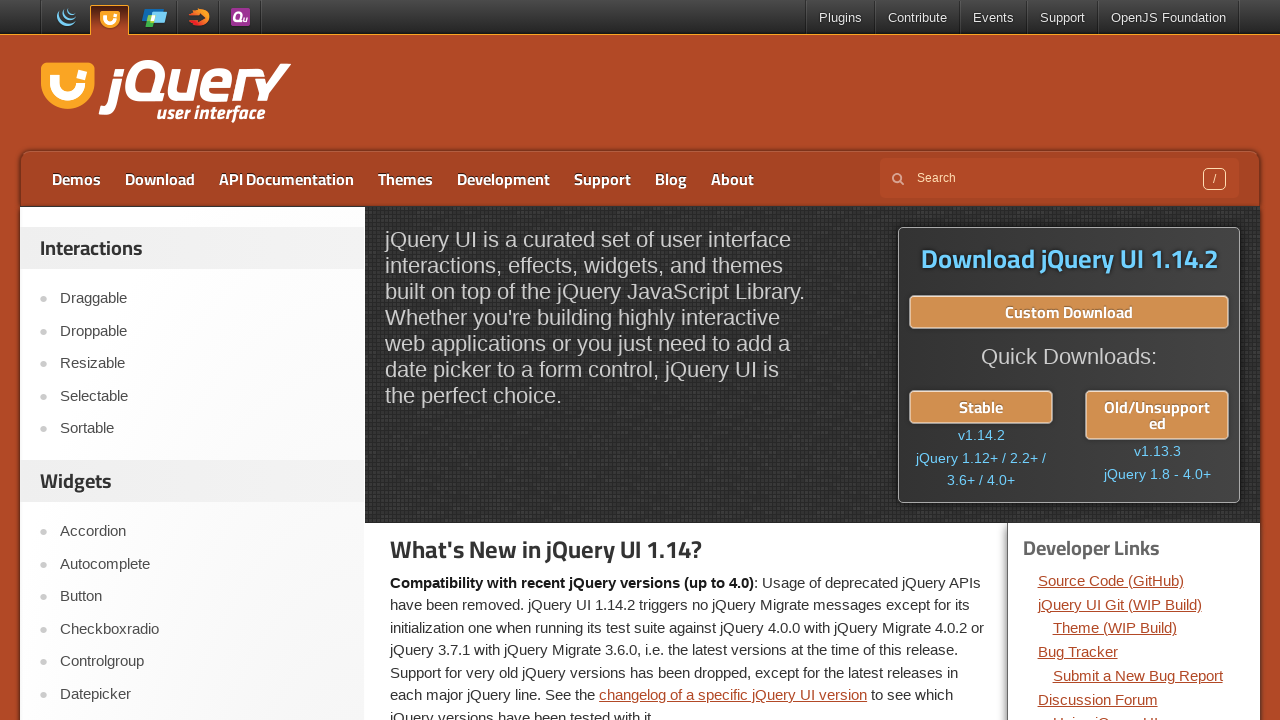

Clicked on Draggable link at (202, 299) on a:text('Draggable')
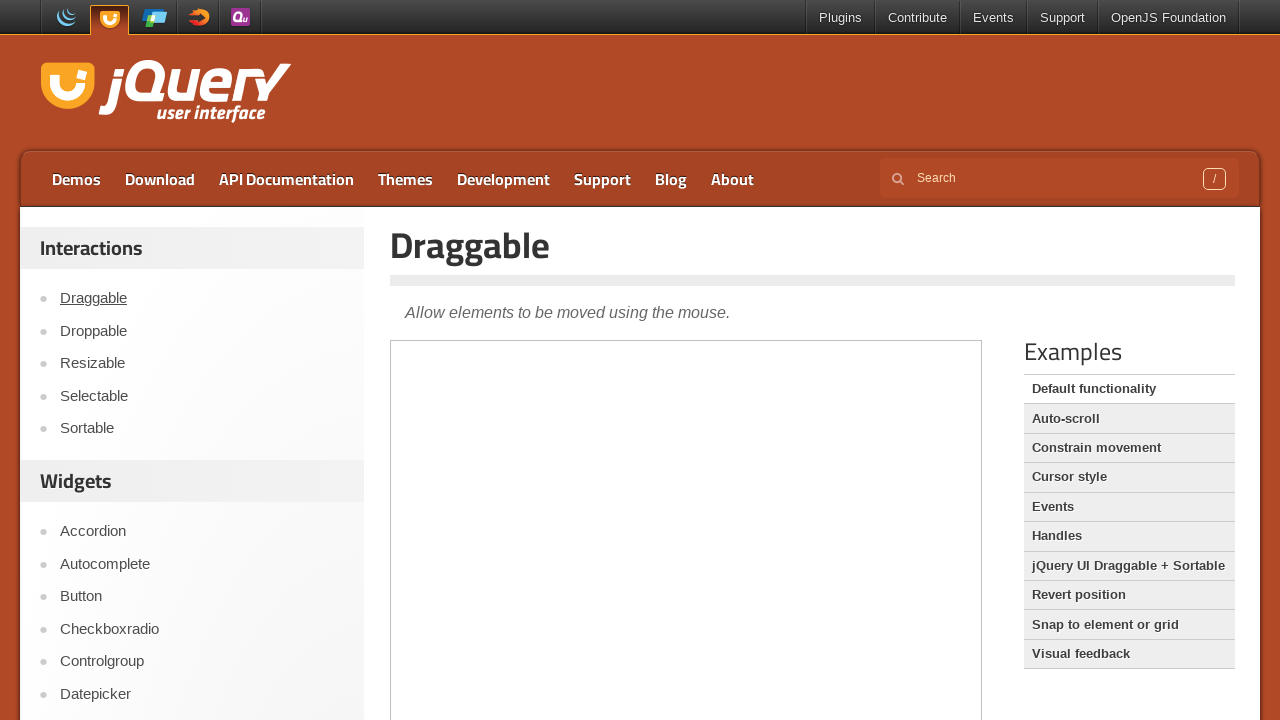

Clicked on Droppable link at (202, 331) on a:text('Droppable')
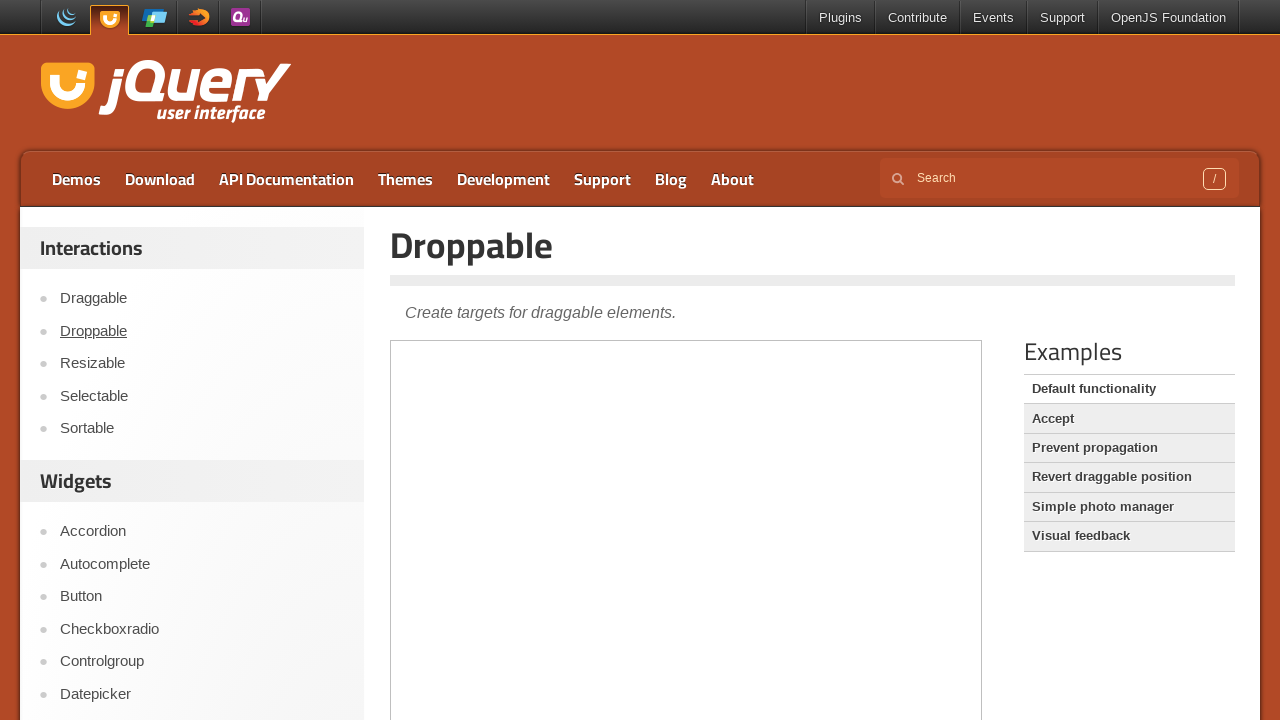

Located demo iframe
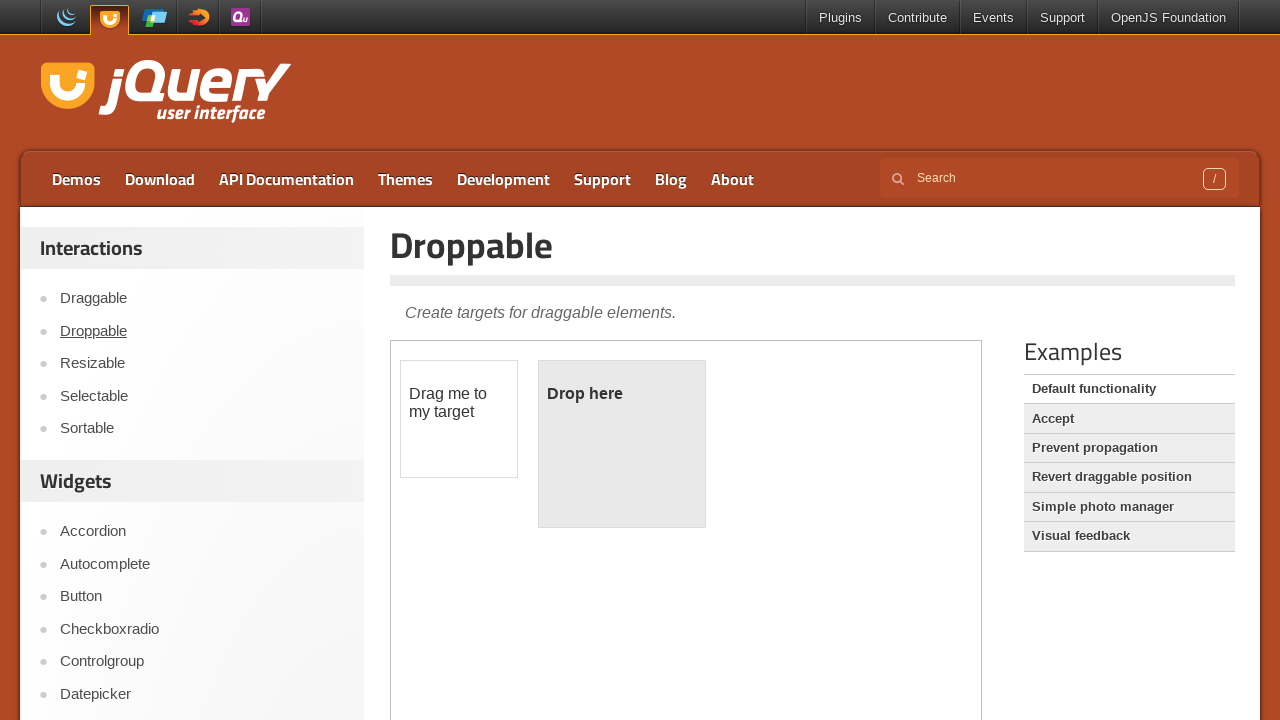

Located draggable element
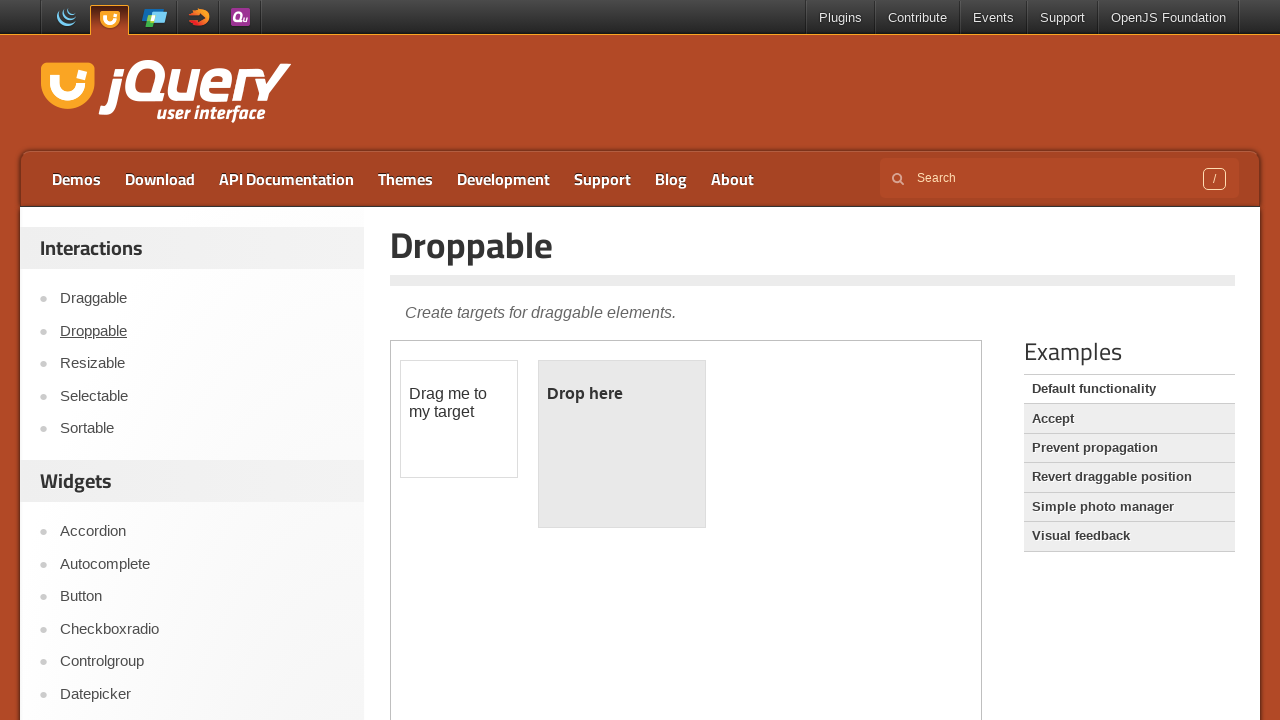

Located droppable element
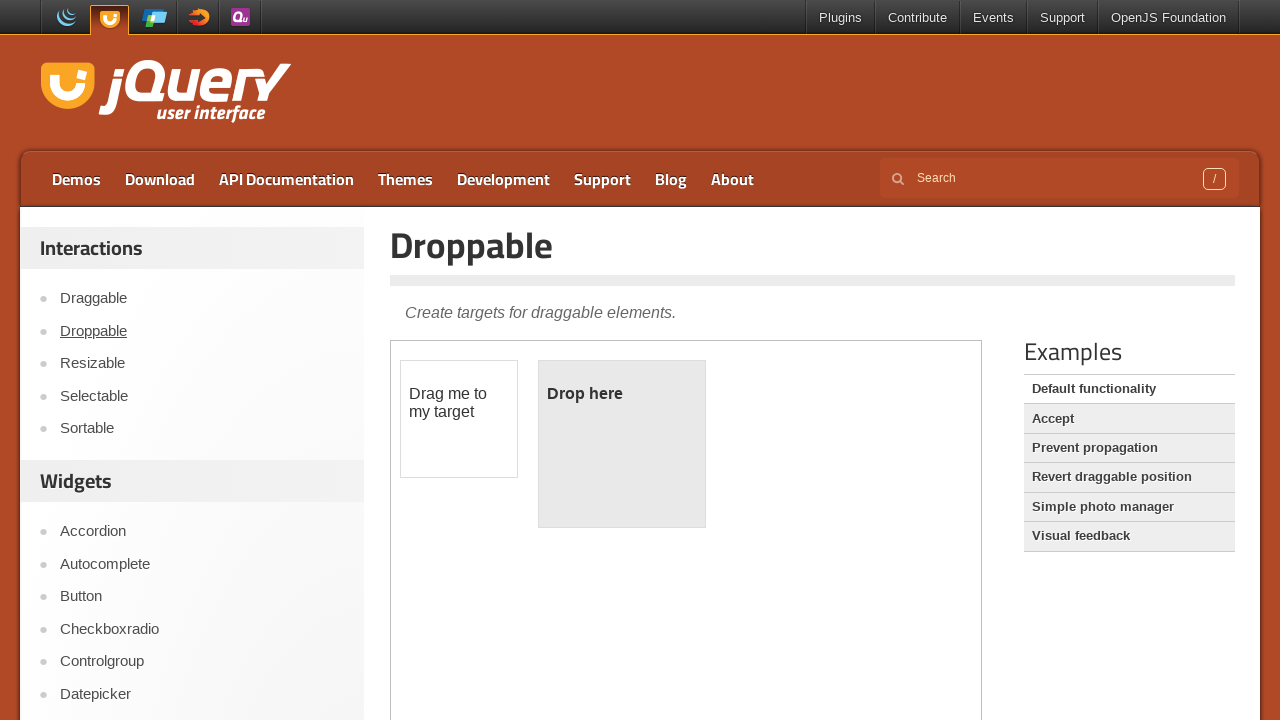

Performed drag and drop operation from draggable to droppable element at (622, 444)
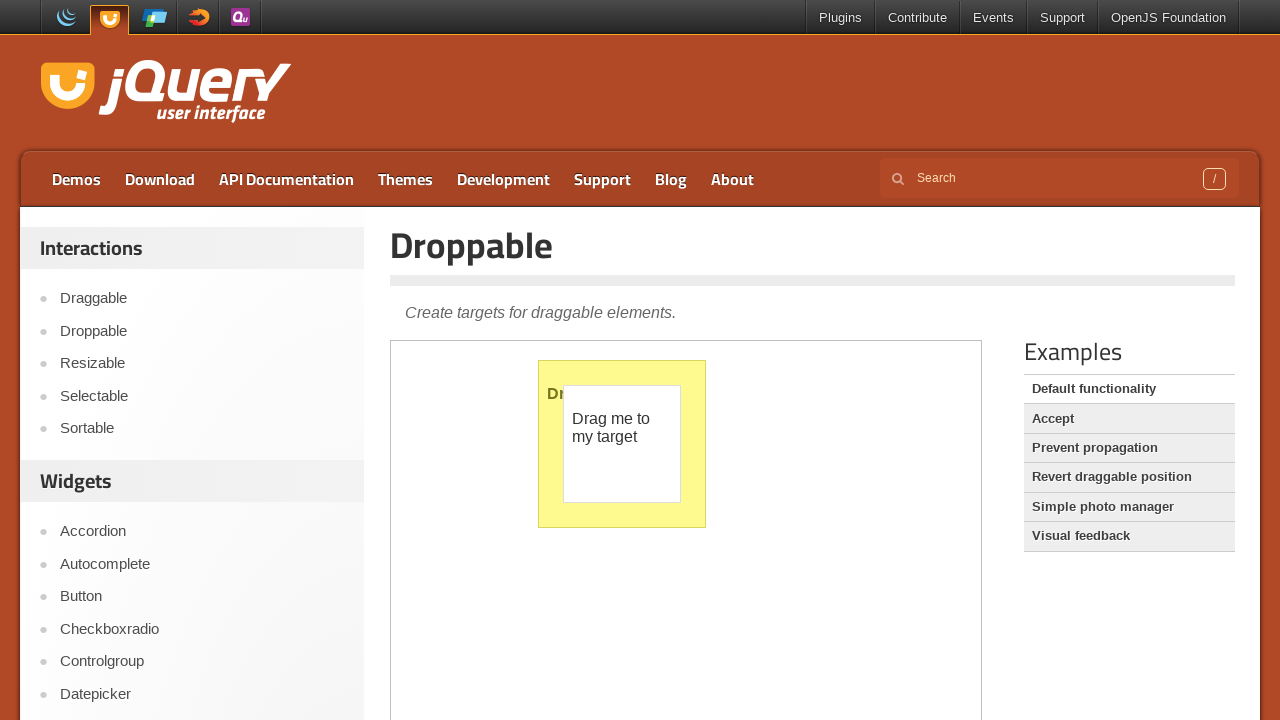

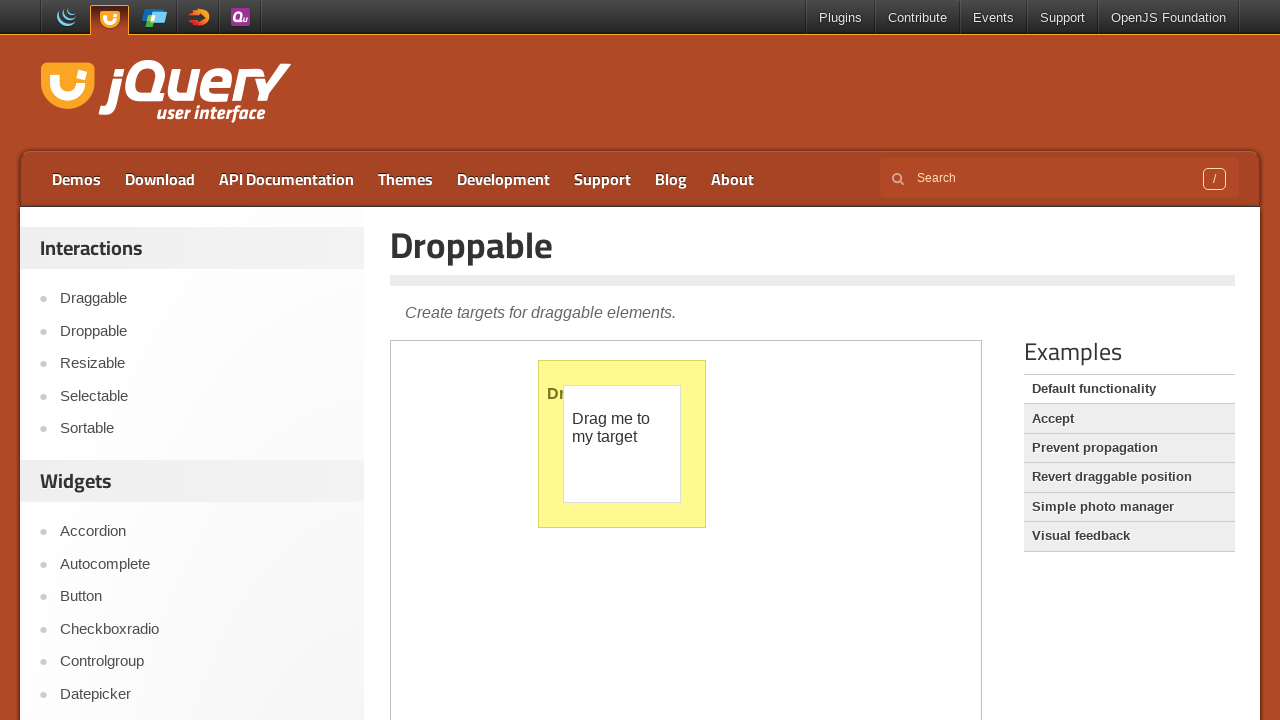